Tests text comparison tool by entering text in first field and copying it to second field using keyboard shortcuts

Starting URL: https://text-compare.com/

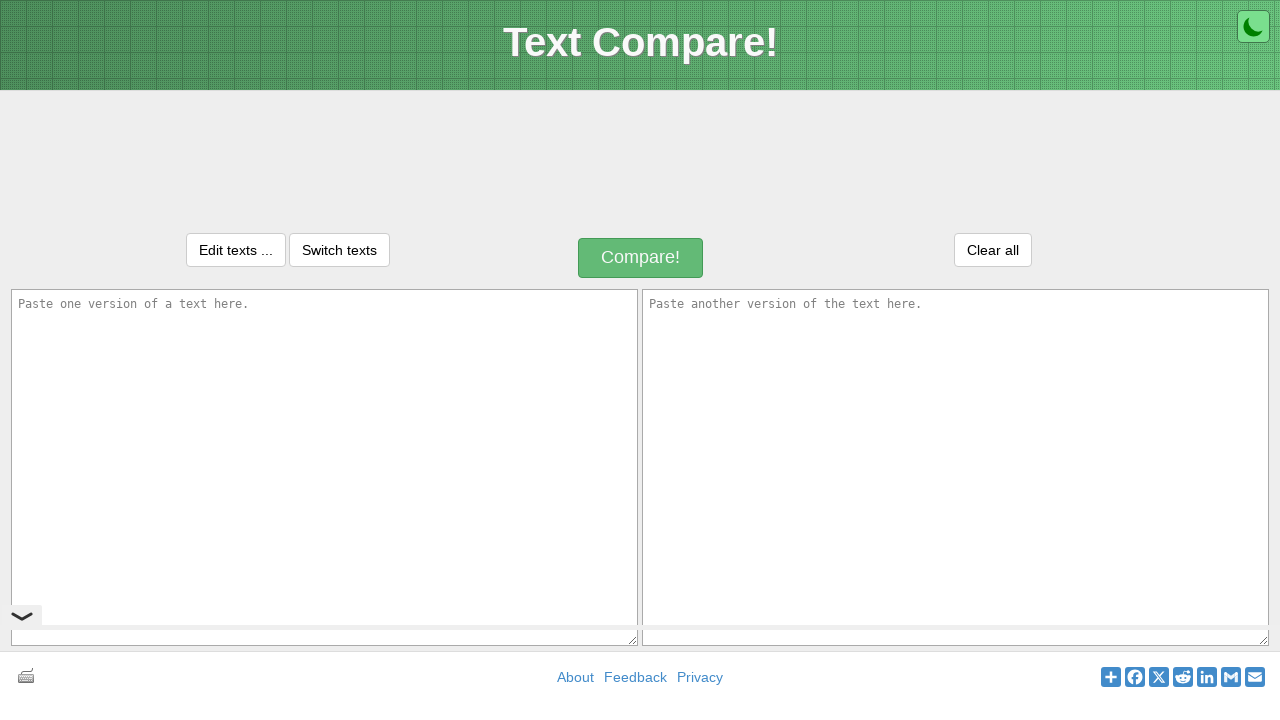

Located first text input area
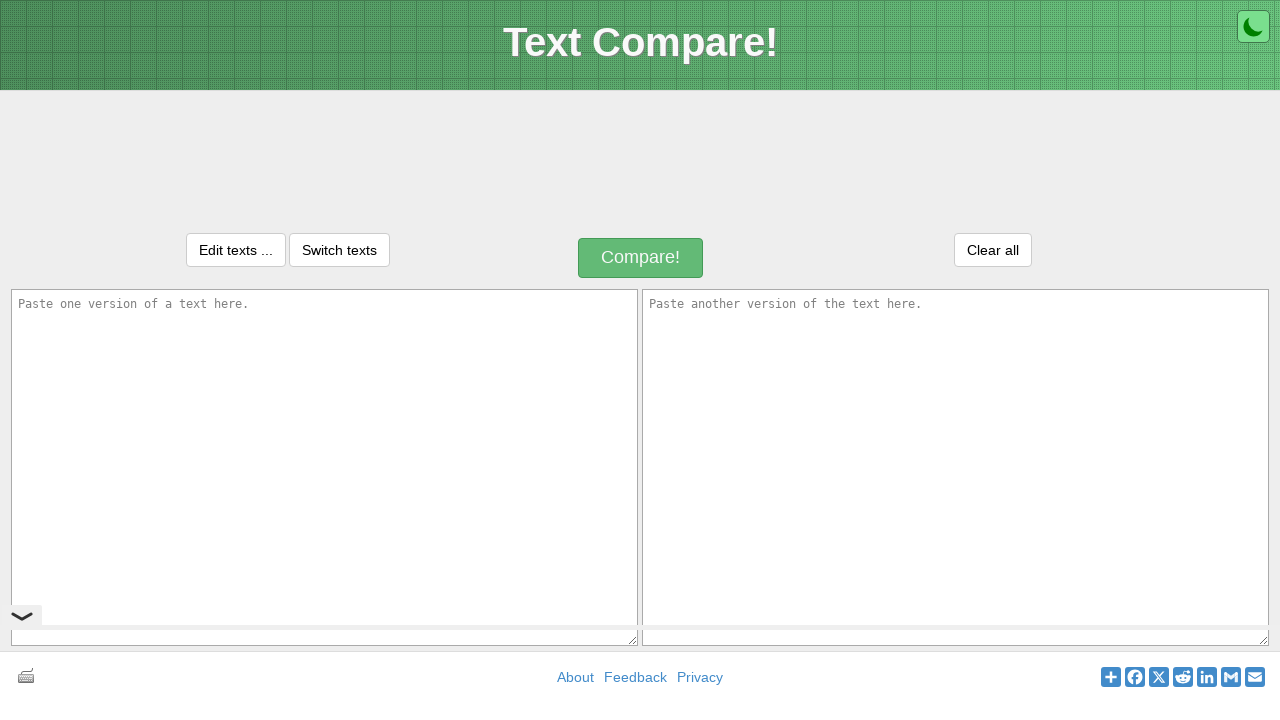

Located second text input area
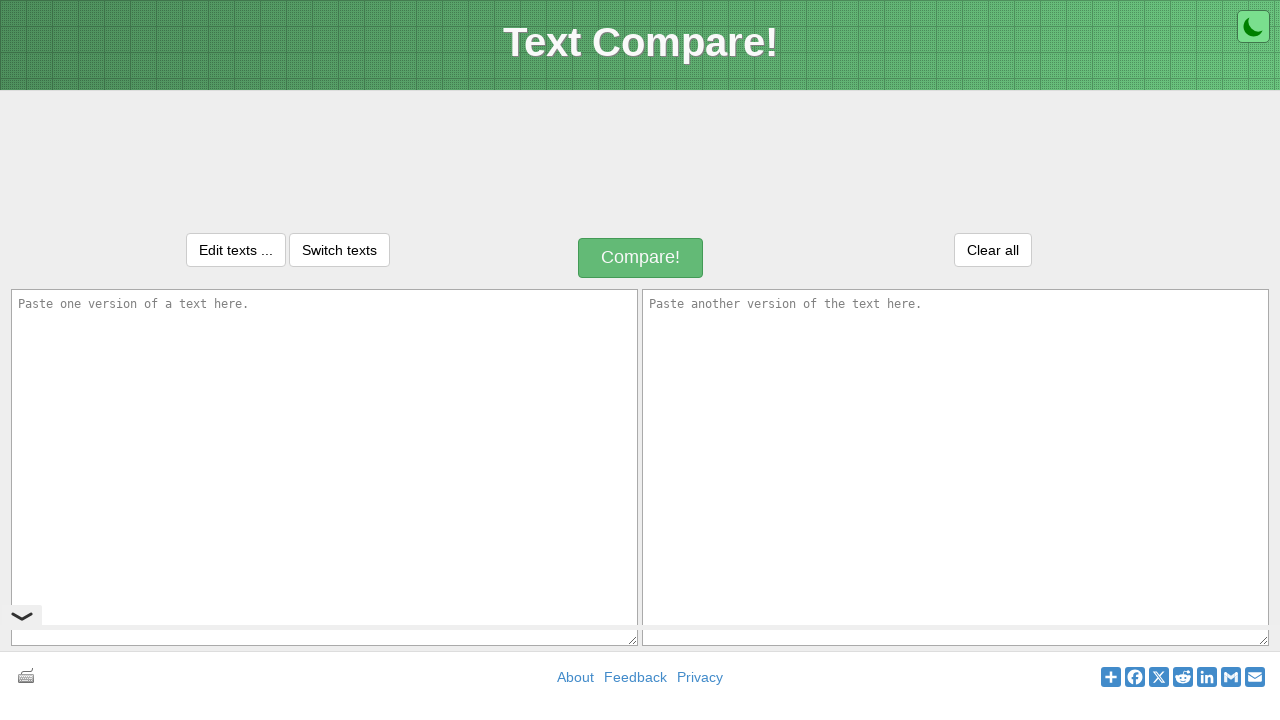

Filled first input with 'welcome to selenium' on textarea#inputText1
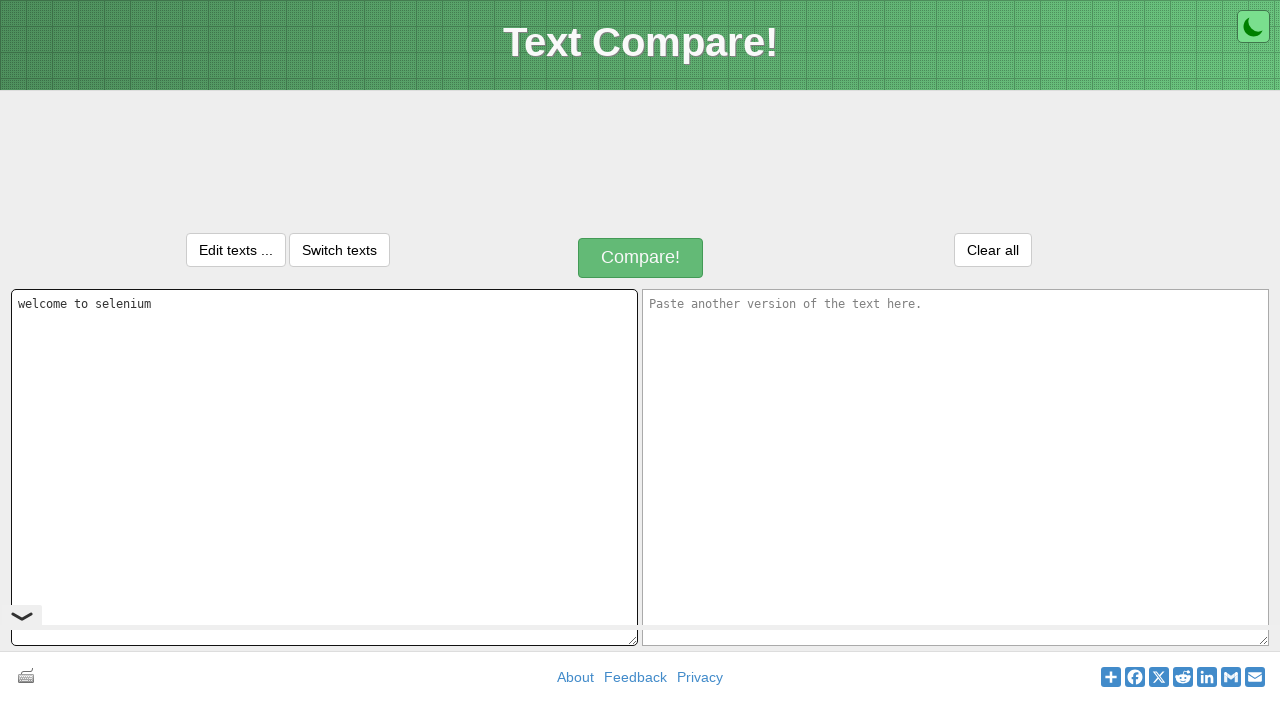

Clicked on first input field to focus it at (324, 467) on textarea#inputText1
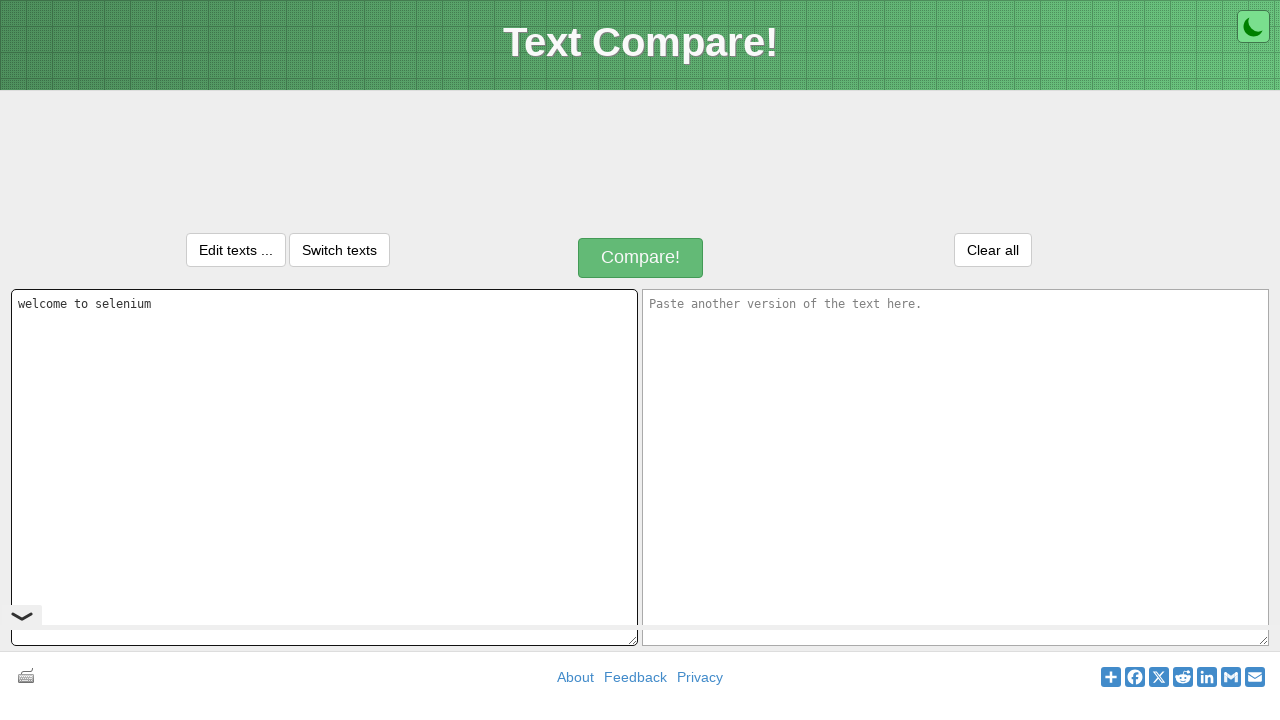

Selected all text in first input using Ctrl+A
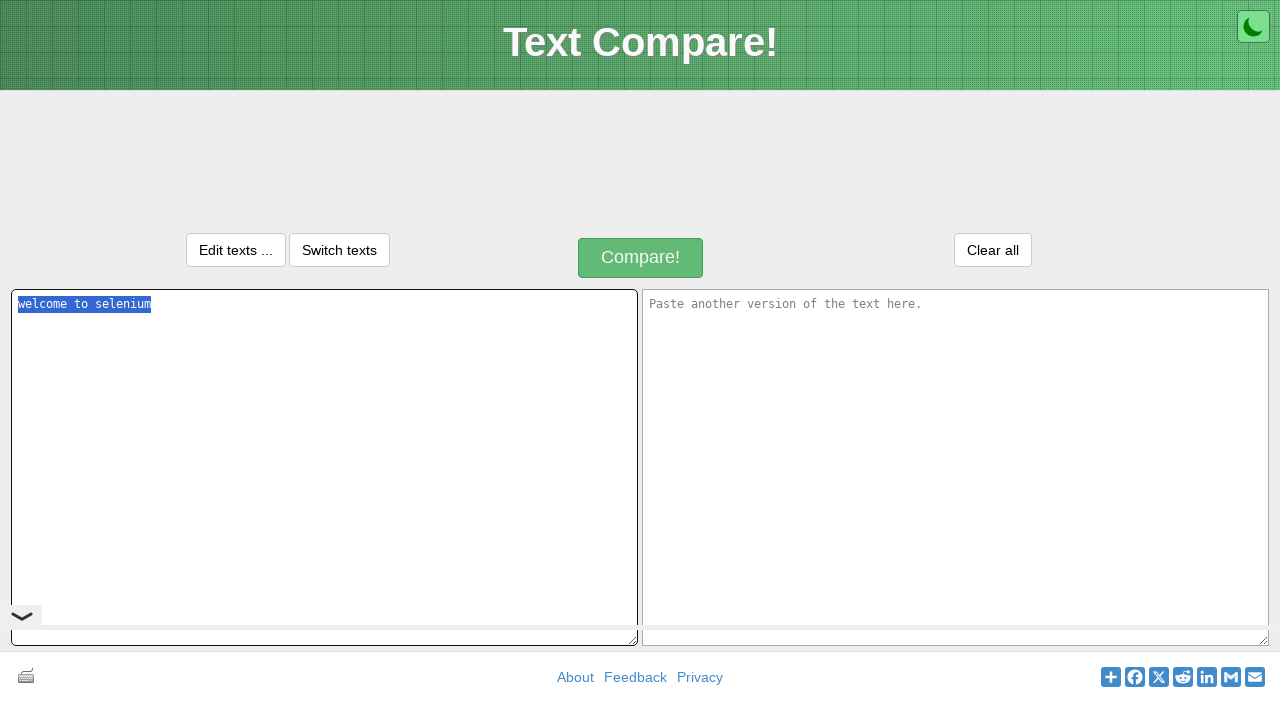

Copied selected text using Ctrl+C
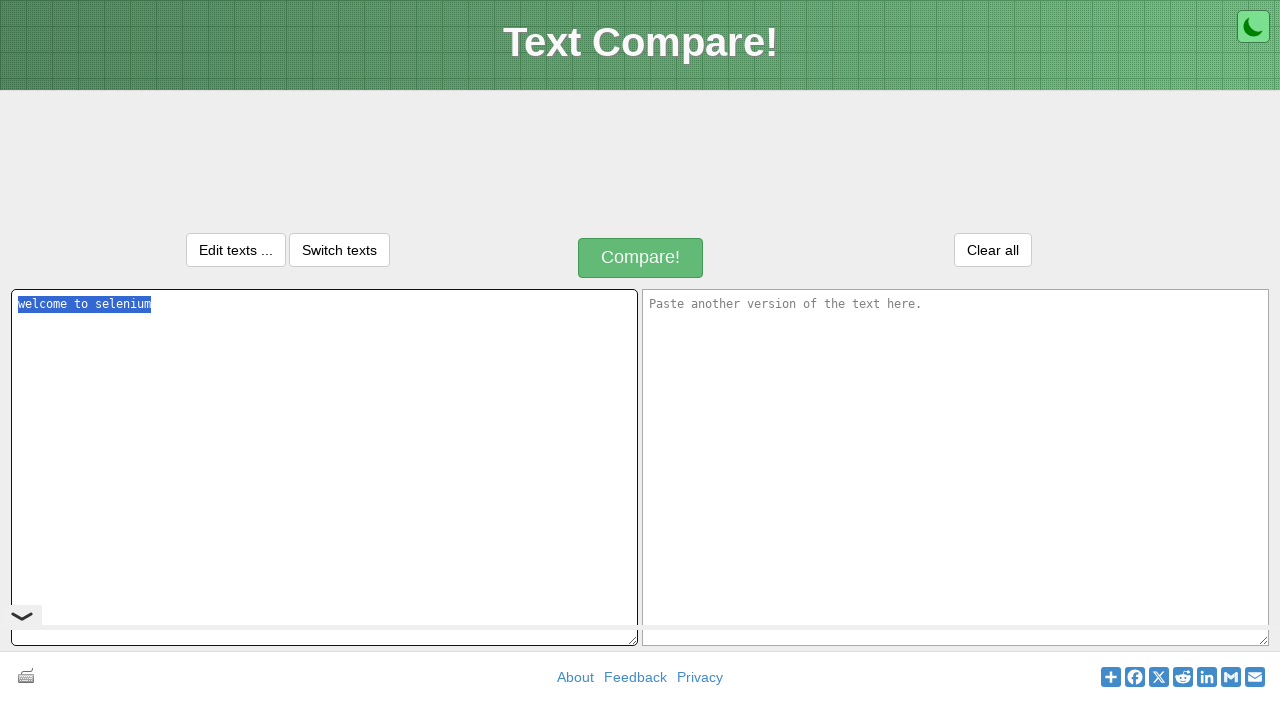

Moved to second input field using Tab key
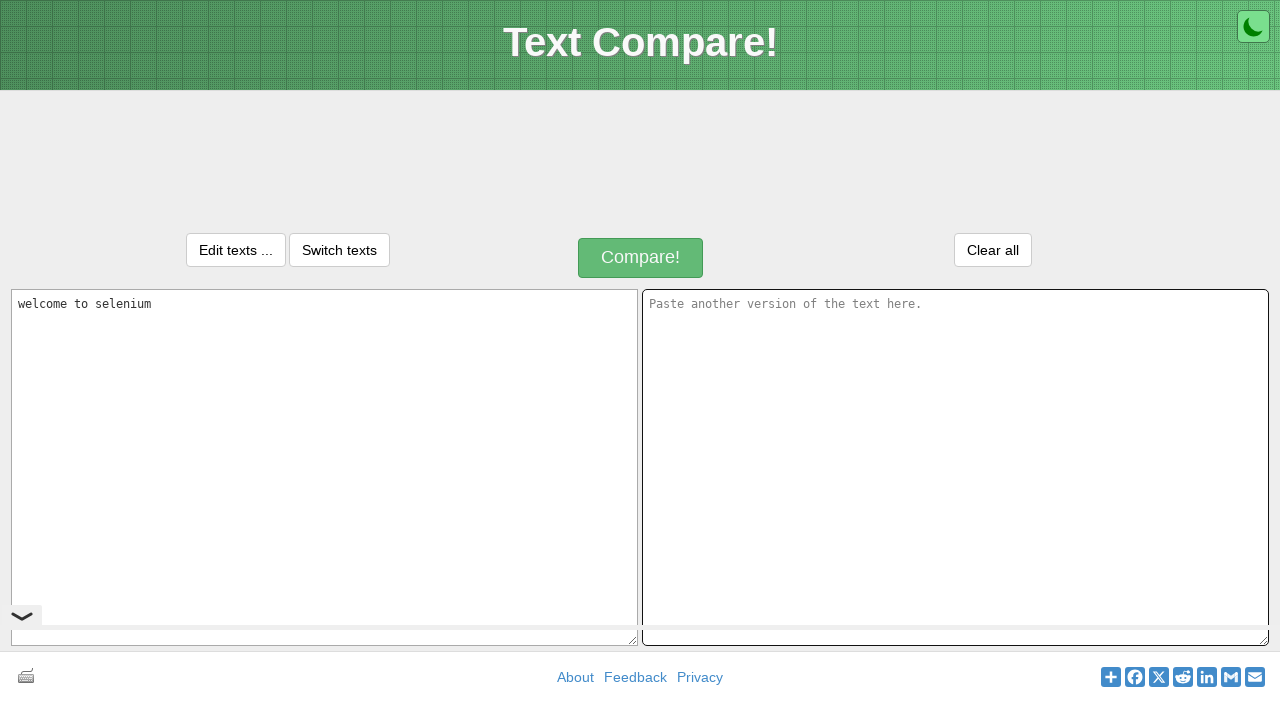

Pasted text into second input using Ctrl+V
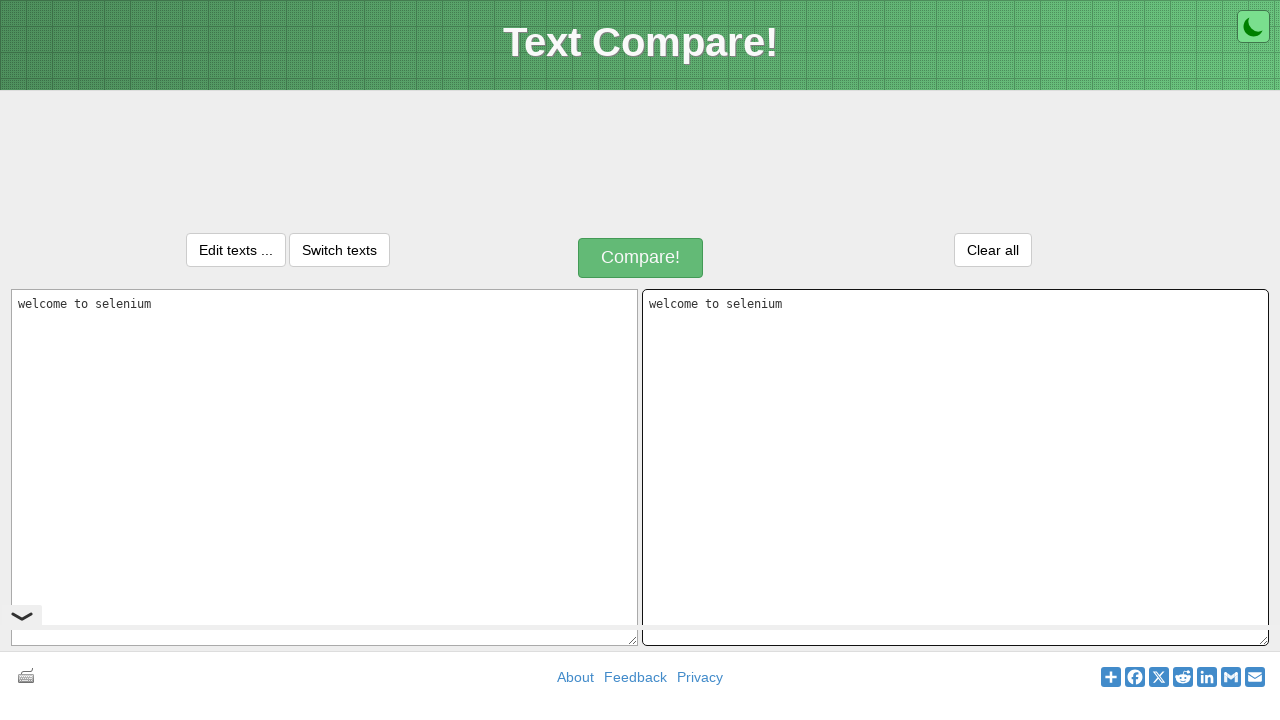

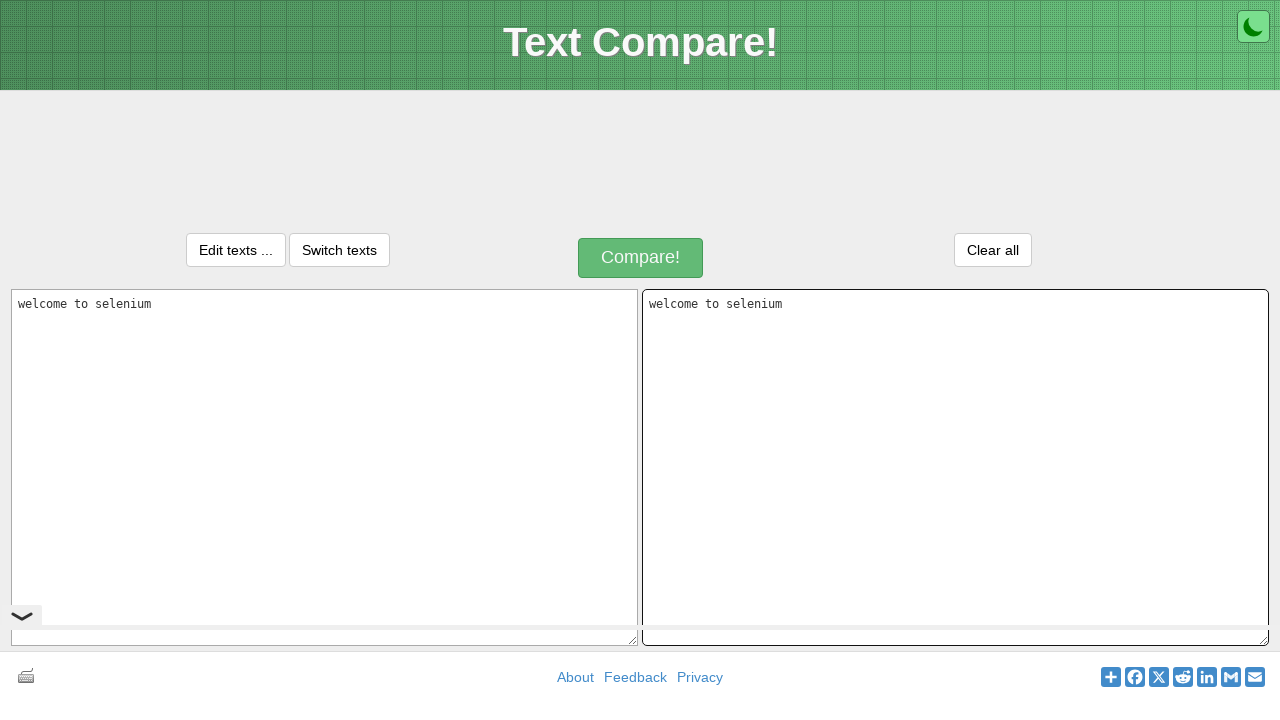